Tests handling of nested frames by navigating through multiple frame contexts, switching between parent and child frames, and extracting text content from each frame

Starting URL: https://the-internet.herokuapp.com

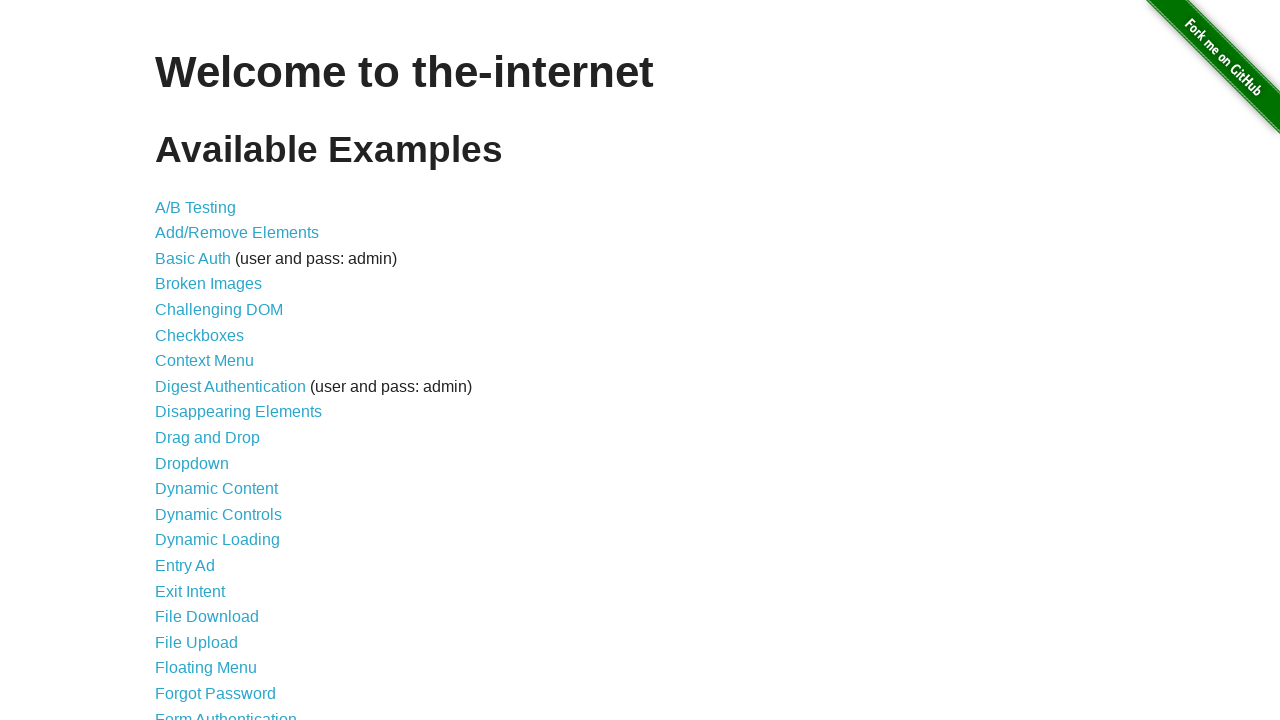

Clicked 'Nested Frames' link to navigate to test page at (210, 395) on a:text('Nested Frames')
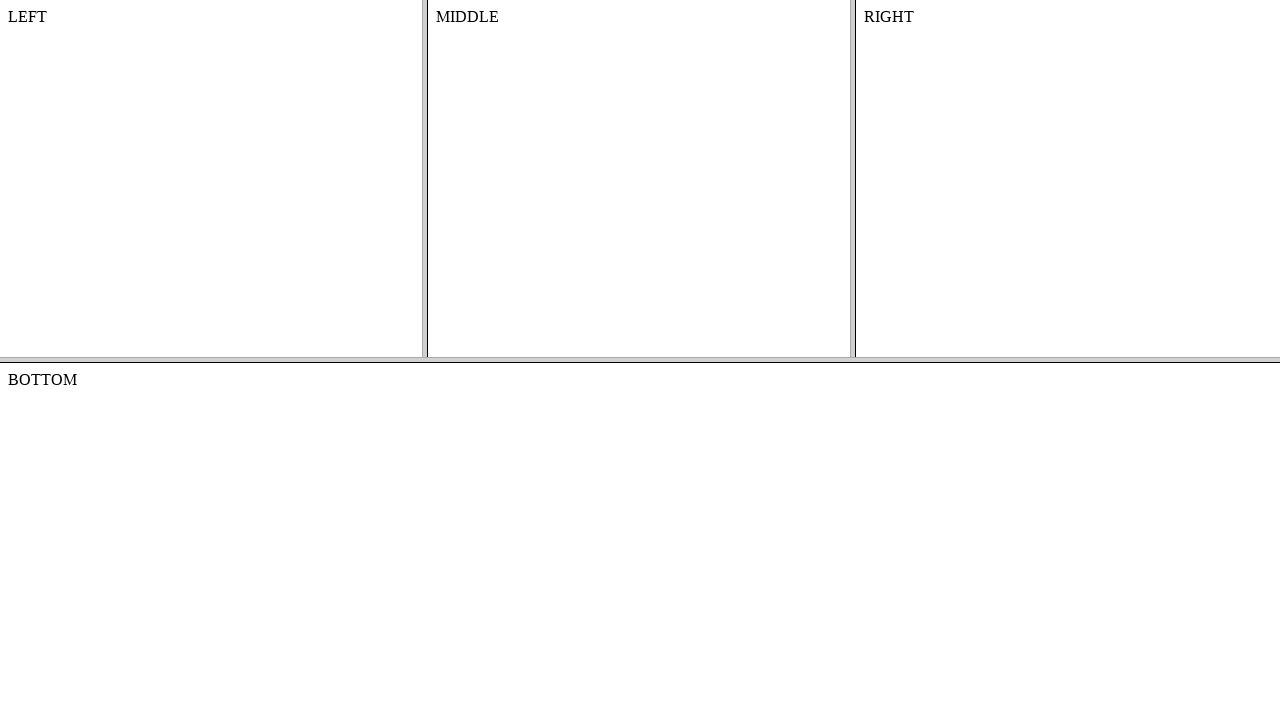

Navigated to nested frame: frame-top > frame-left and extracted text content from body
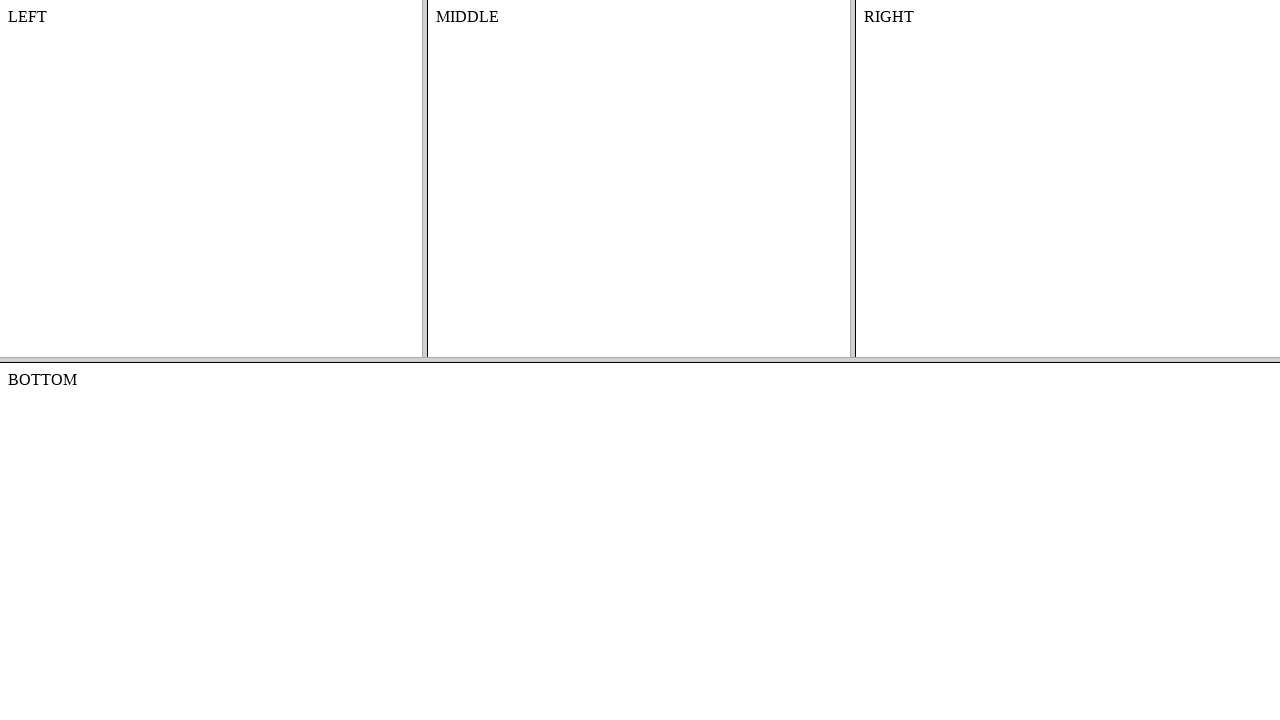

Navigated to nested frame: frame-top > frame-middle and extracted text content from div
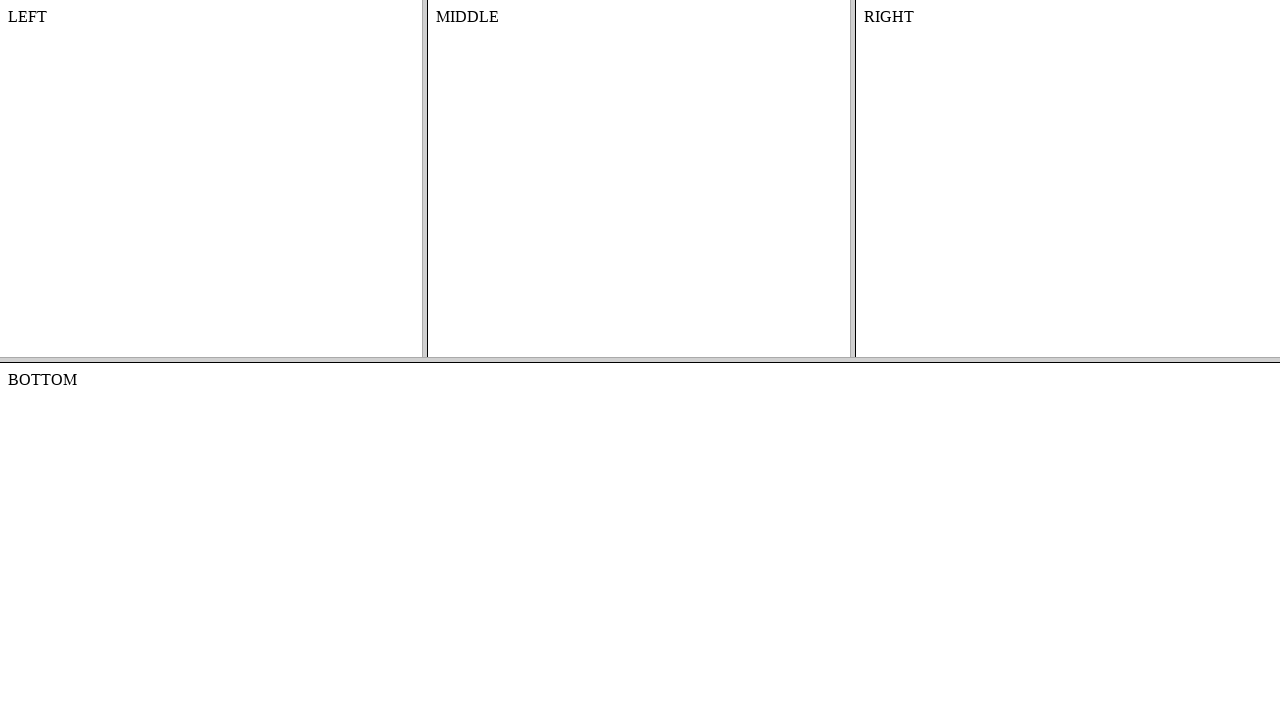

Navigated to frame-bottom and extracted text content from body
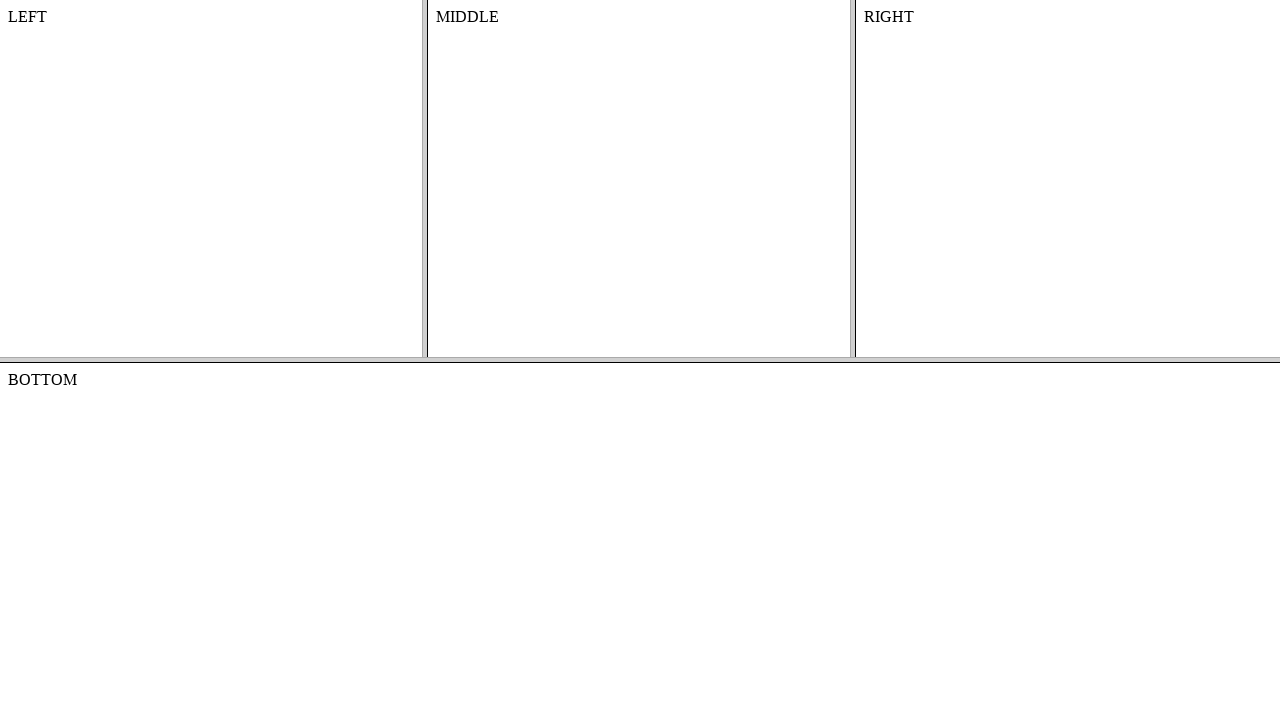

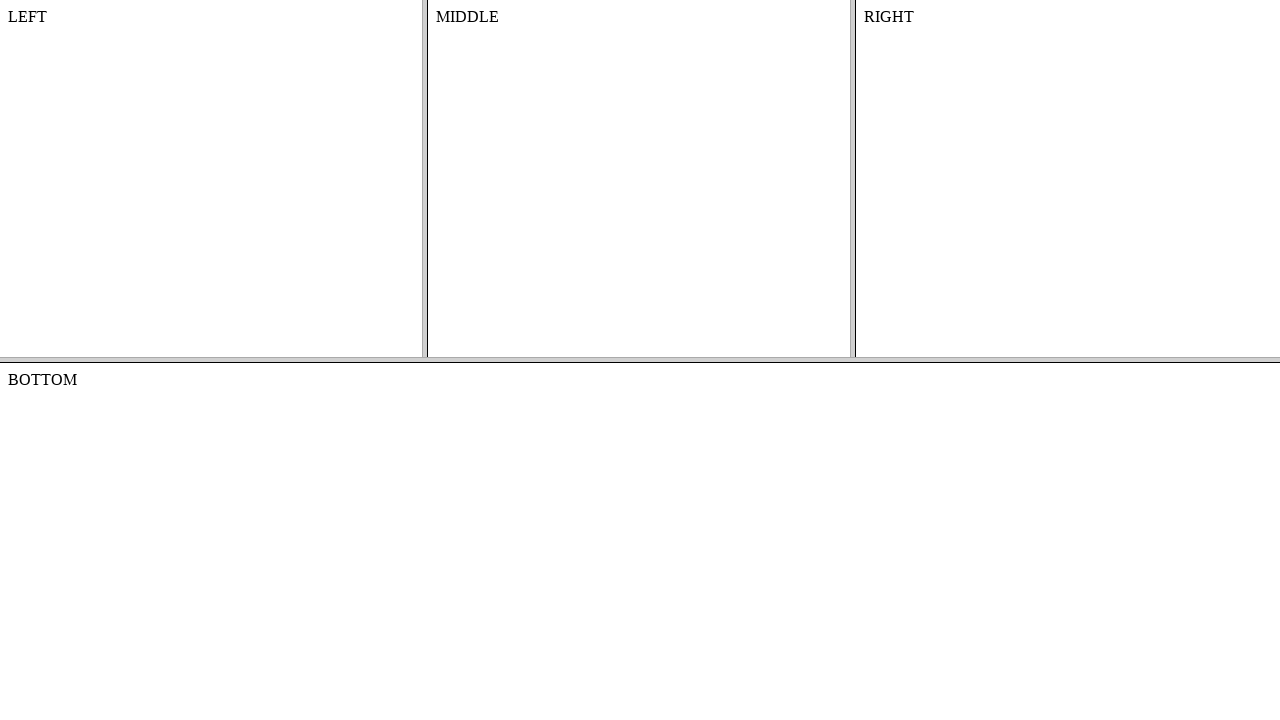